Clicks the submit button and verifies URL navigation to the thanks page

Starting URL: https://formy-project.herokuapp.com/form

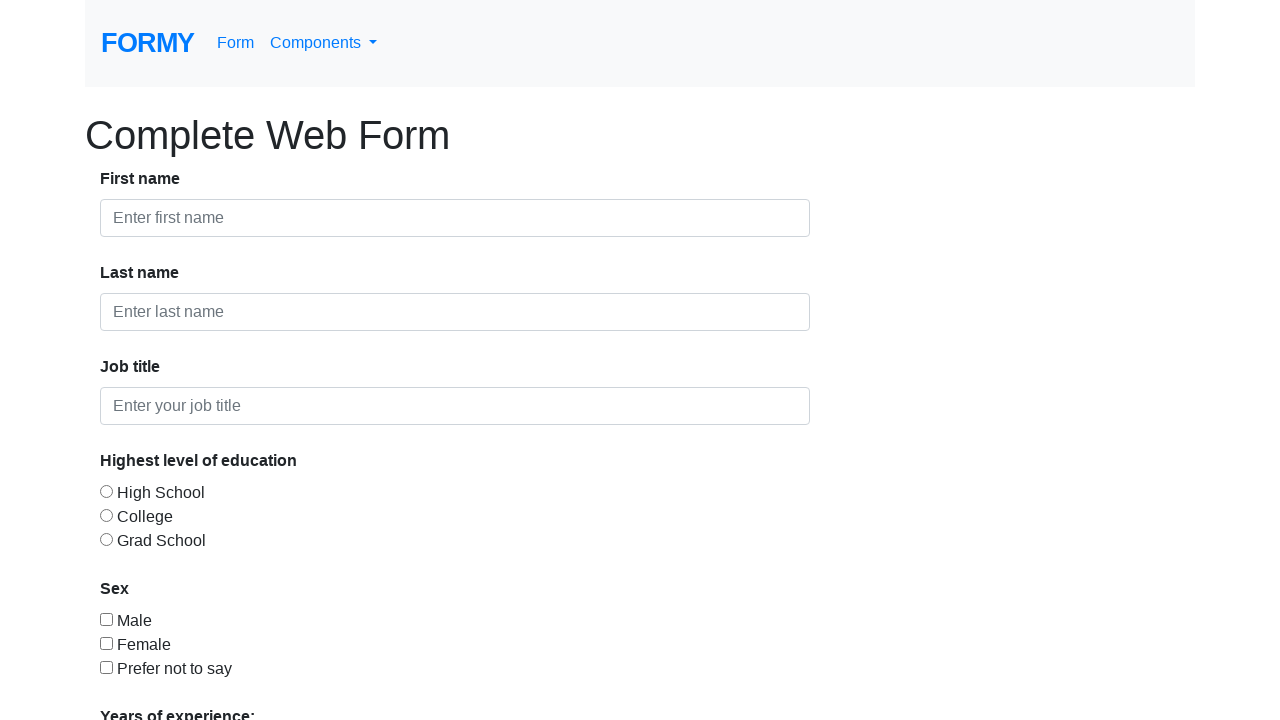

Clicked the submit button at (148, 680) on xpath=//a[@role="button"]
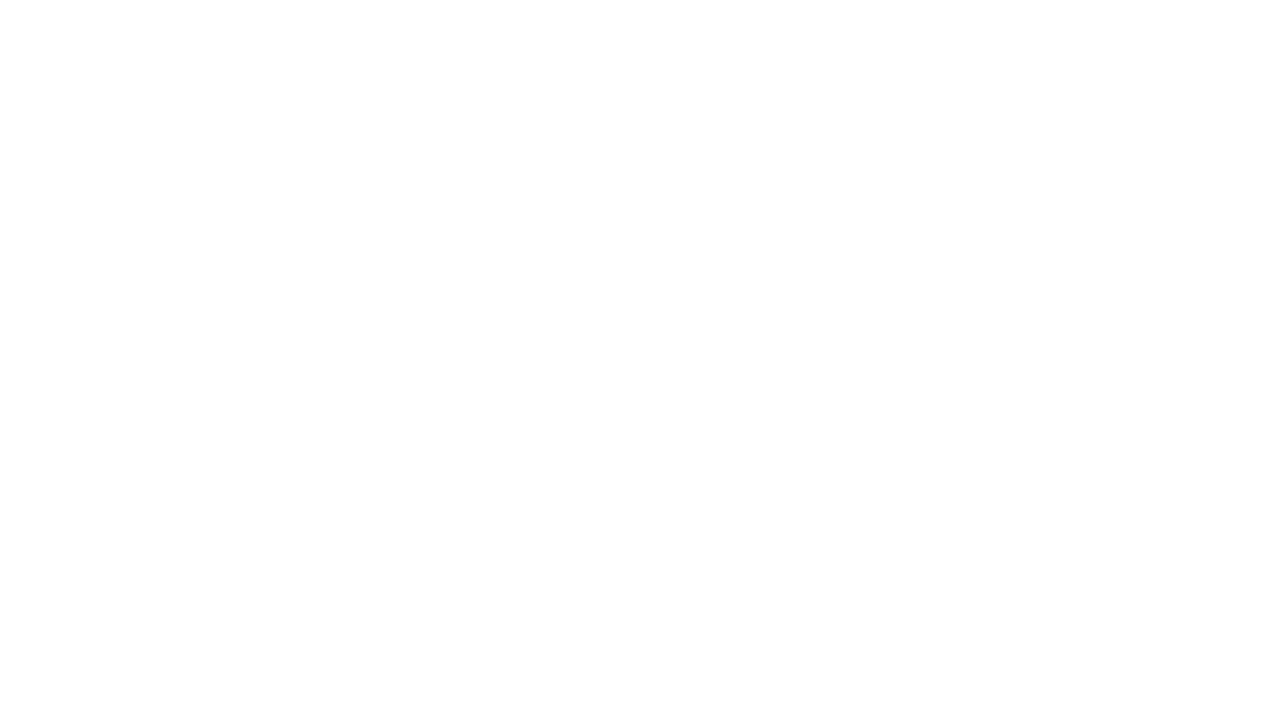

URL navigated to thanks page
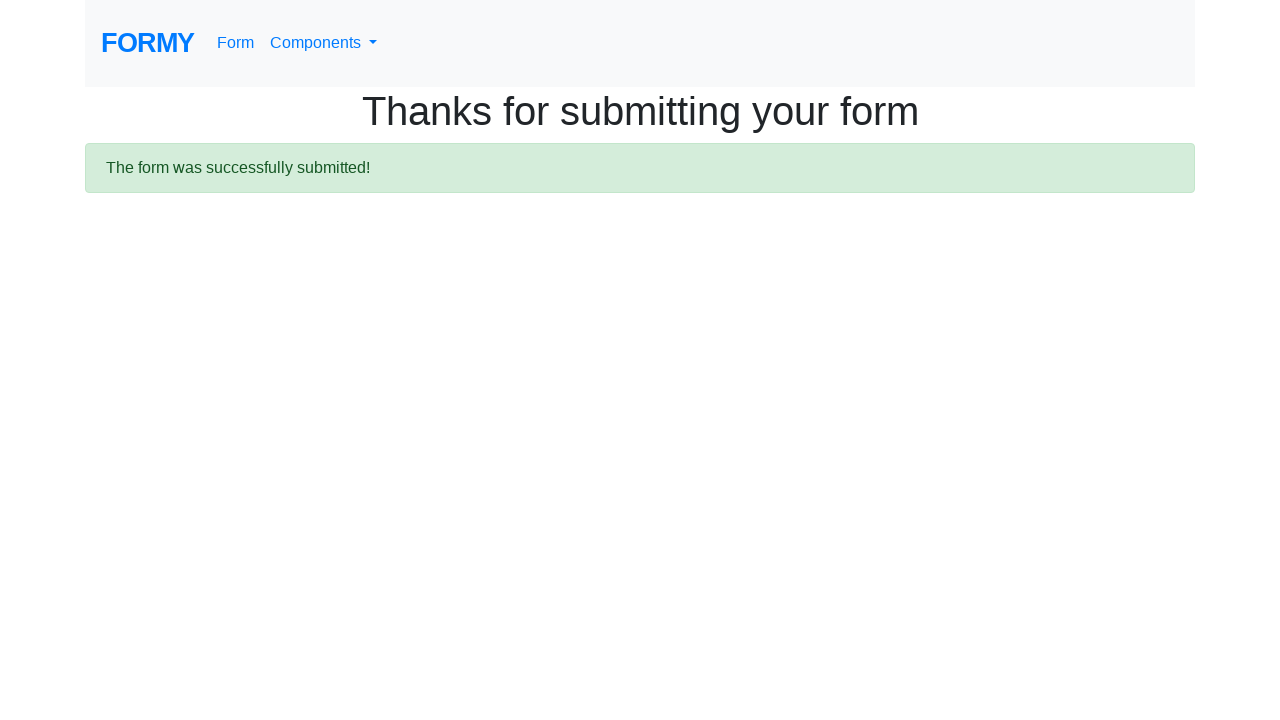

Verified URL contains '/thanks'
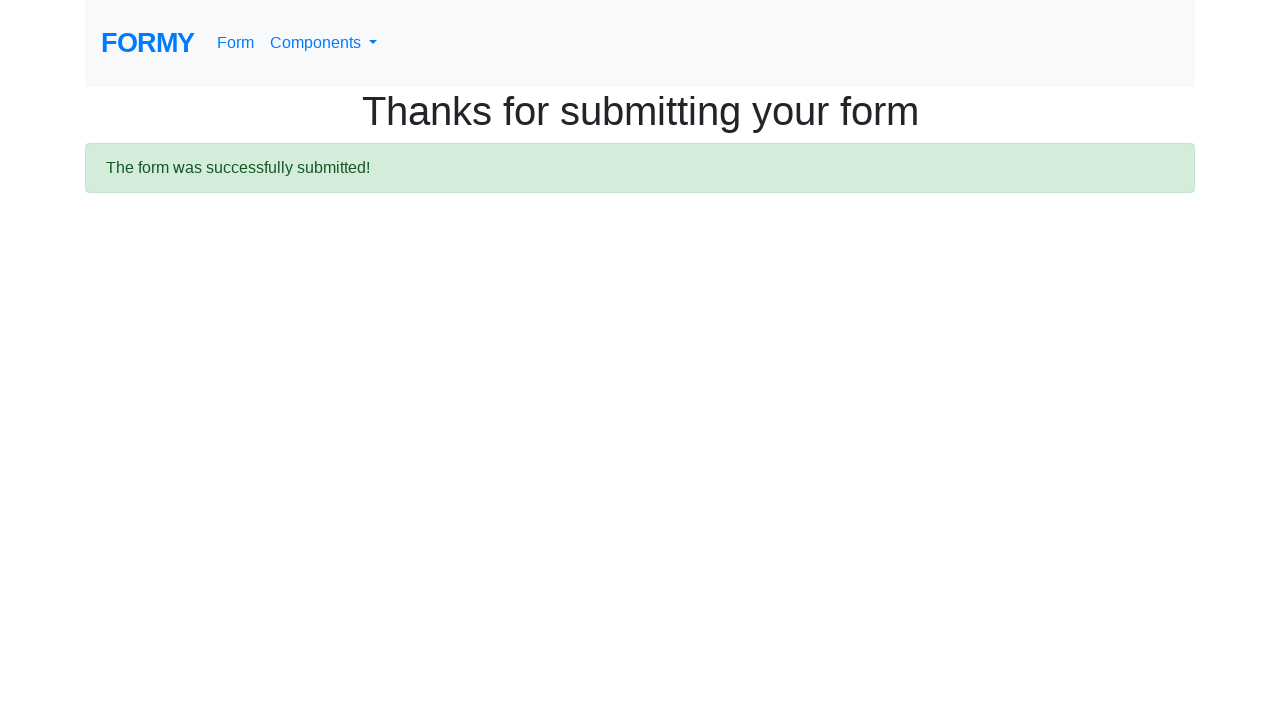

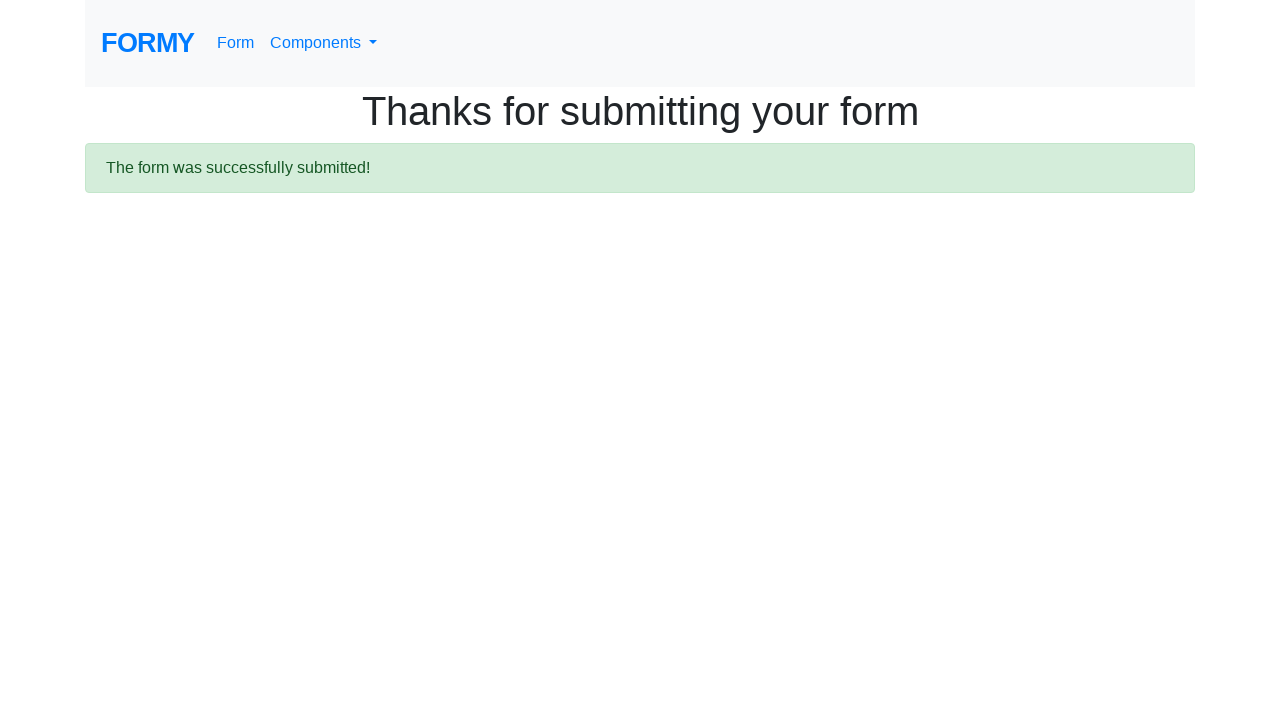